Navigates to Tira Beauty website homepage and waits for it to load

Starting URL: https://www.tirabeauty.com/

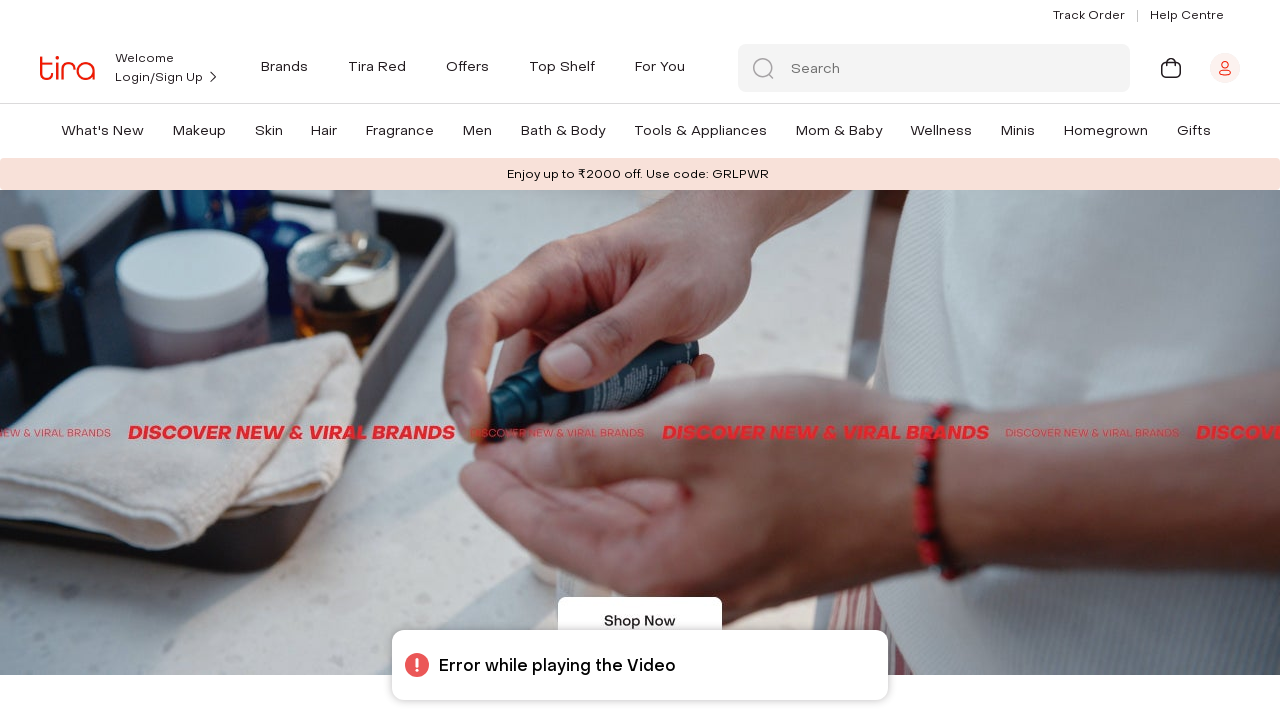

Navigated to Tira Beauty website homepage
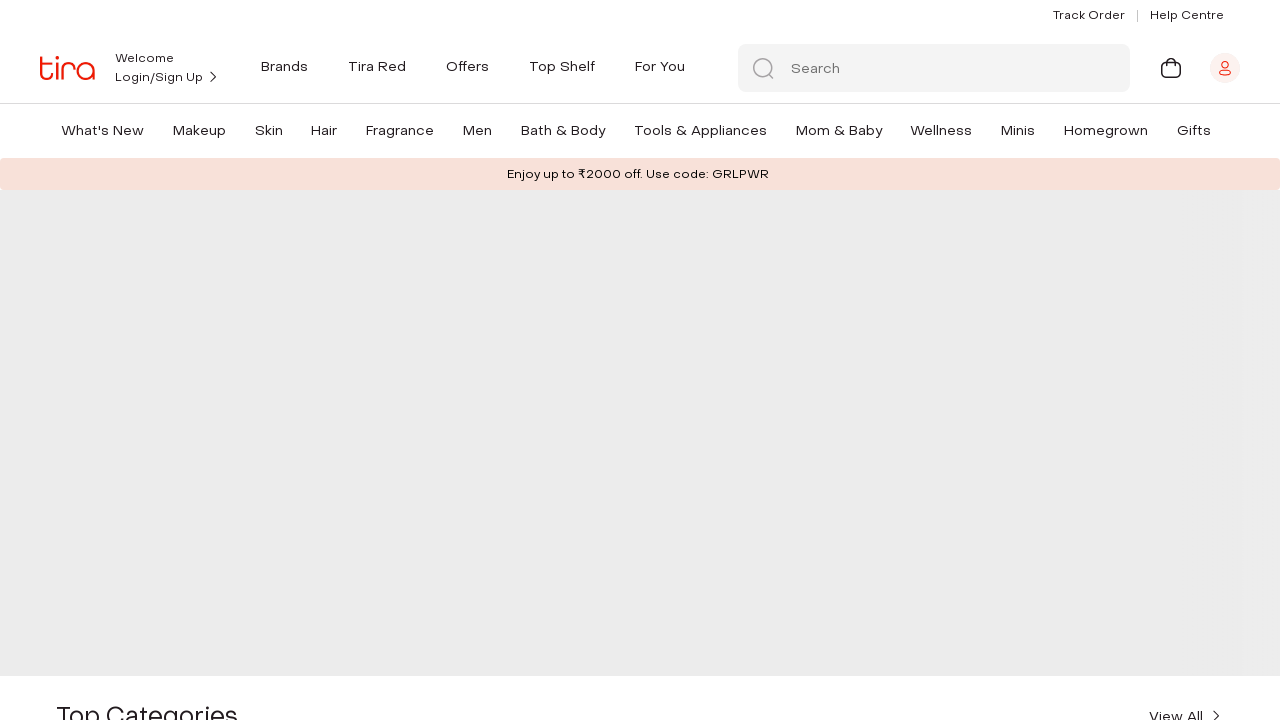

Waited for page DOM content to fully load
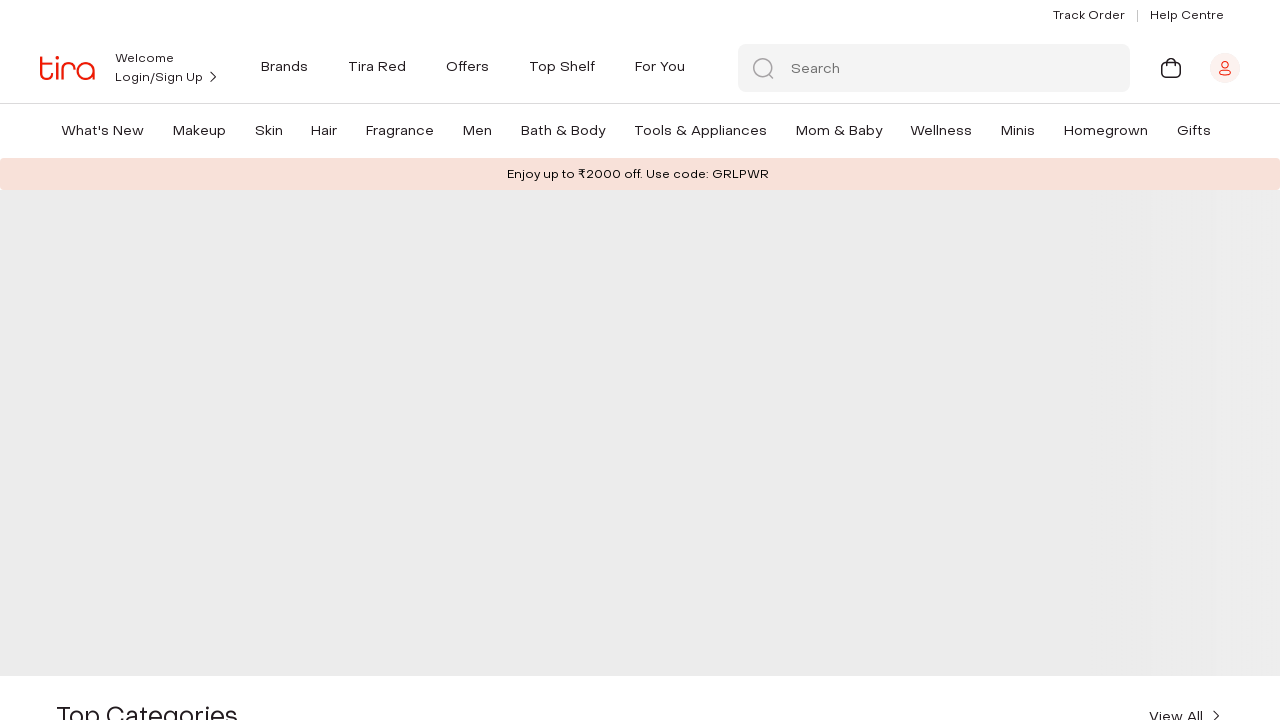

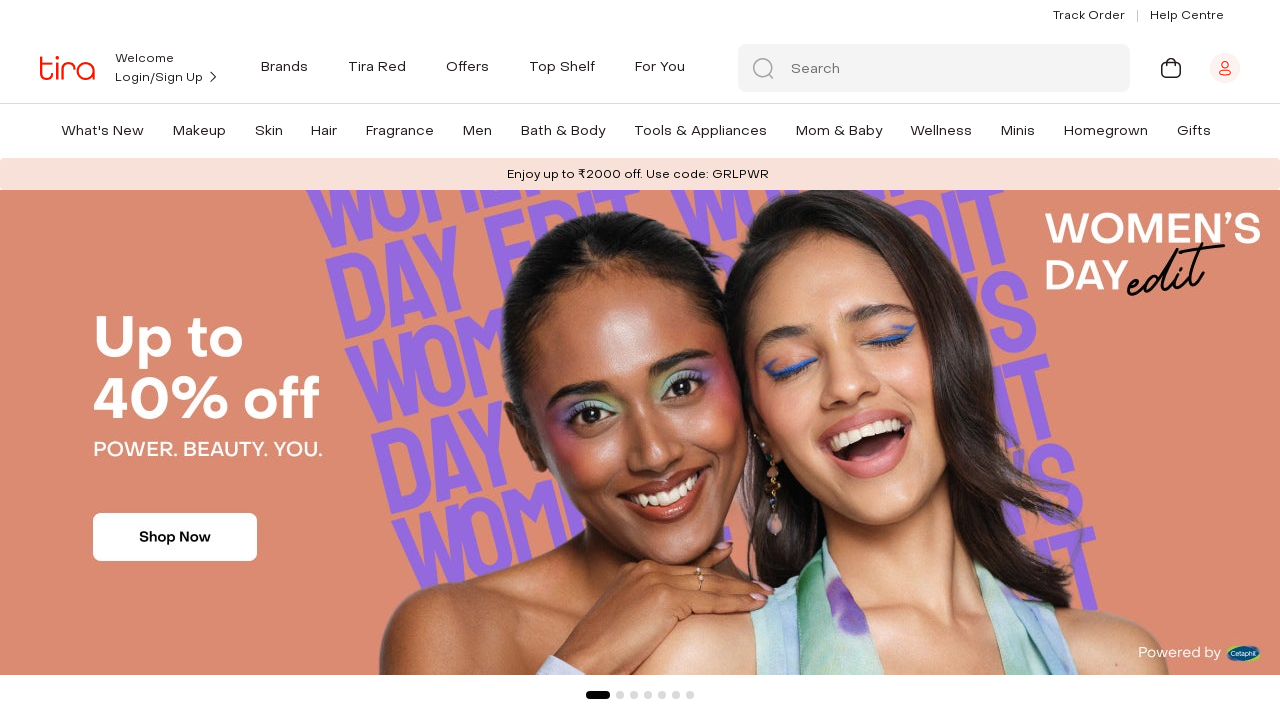